Tests basic browser operations on a demo e-commerce site including getting page title, fullscreen mode, and page refresh

Starting URL: https://demo.nopcommerce.com/

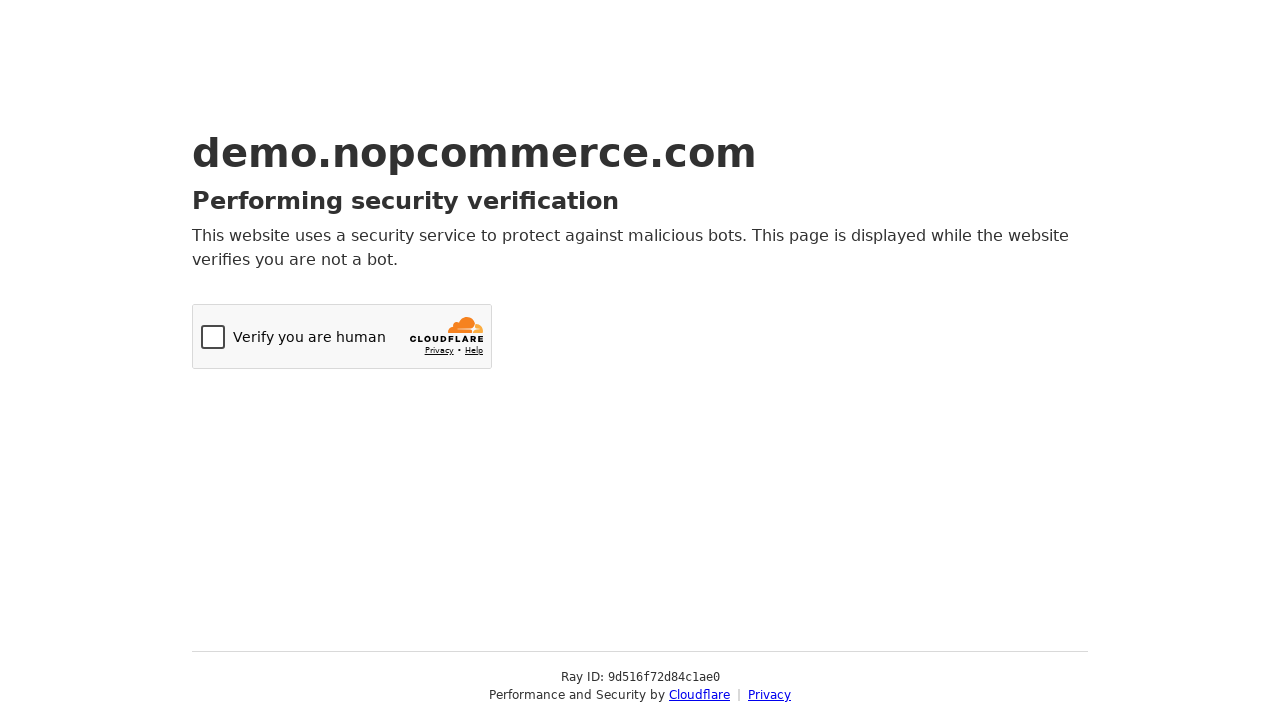

Retrieved page title
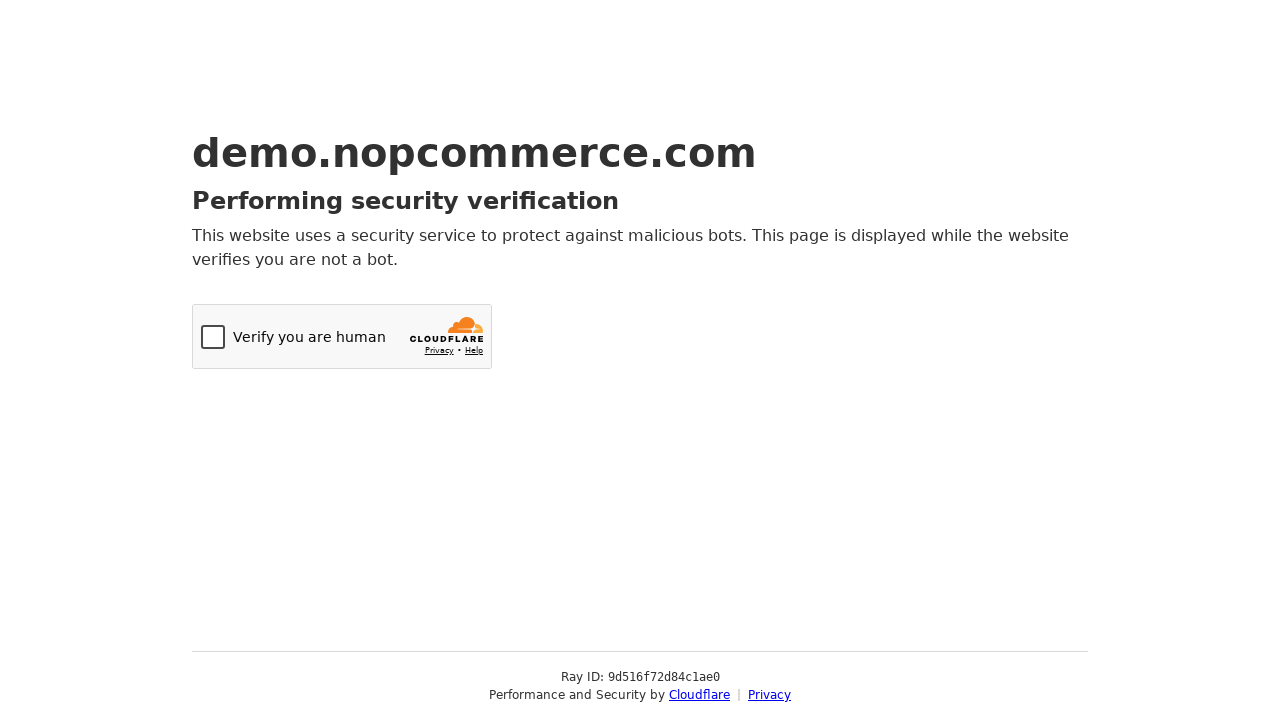

Retrieved current page URL
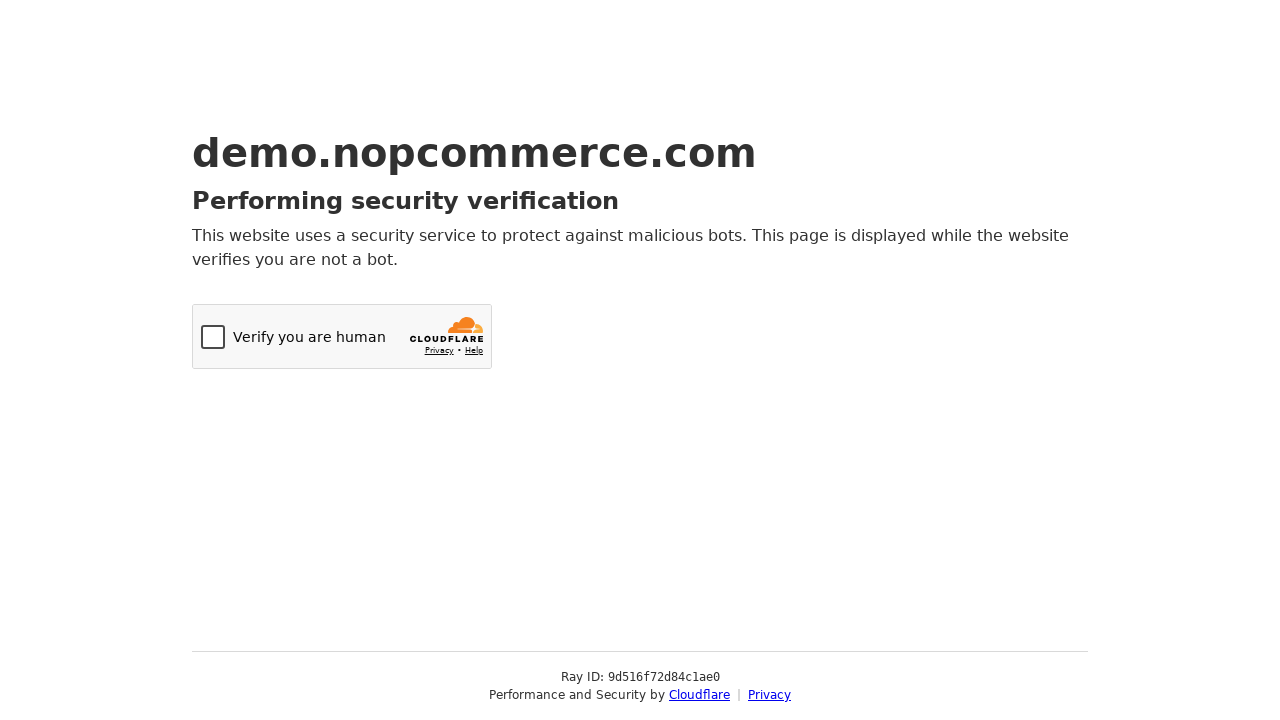

Set viewport to fullscreen-like dimensions (1920x1080)
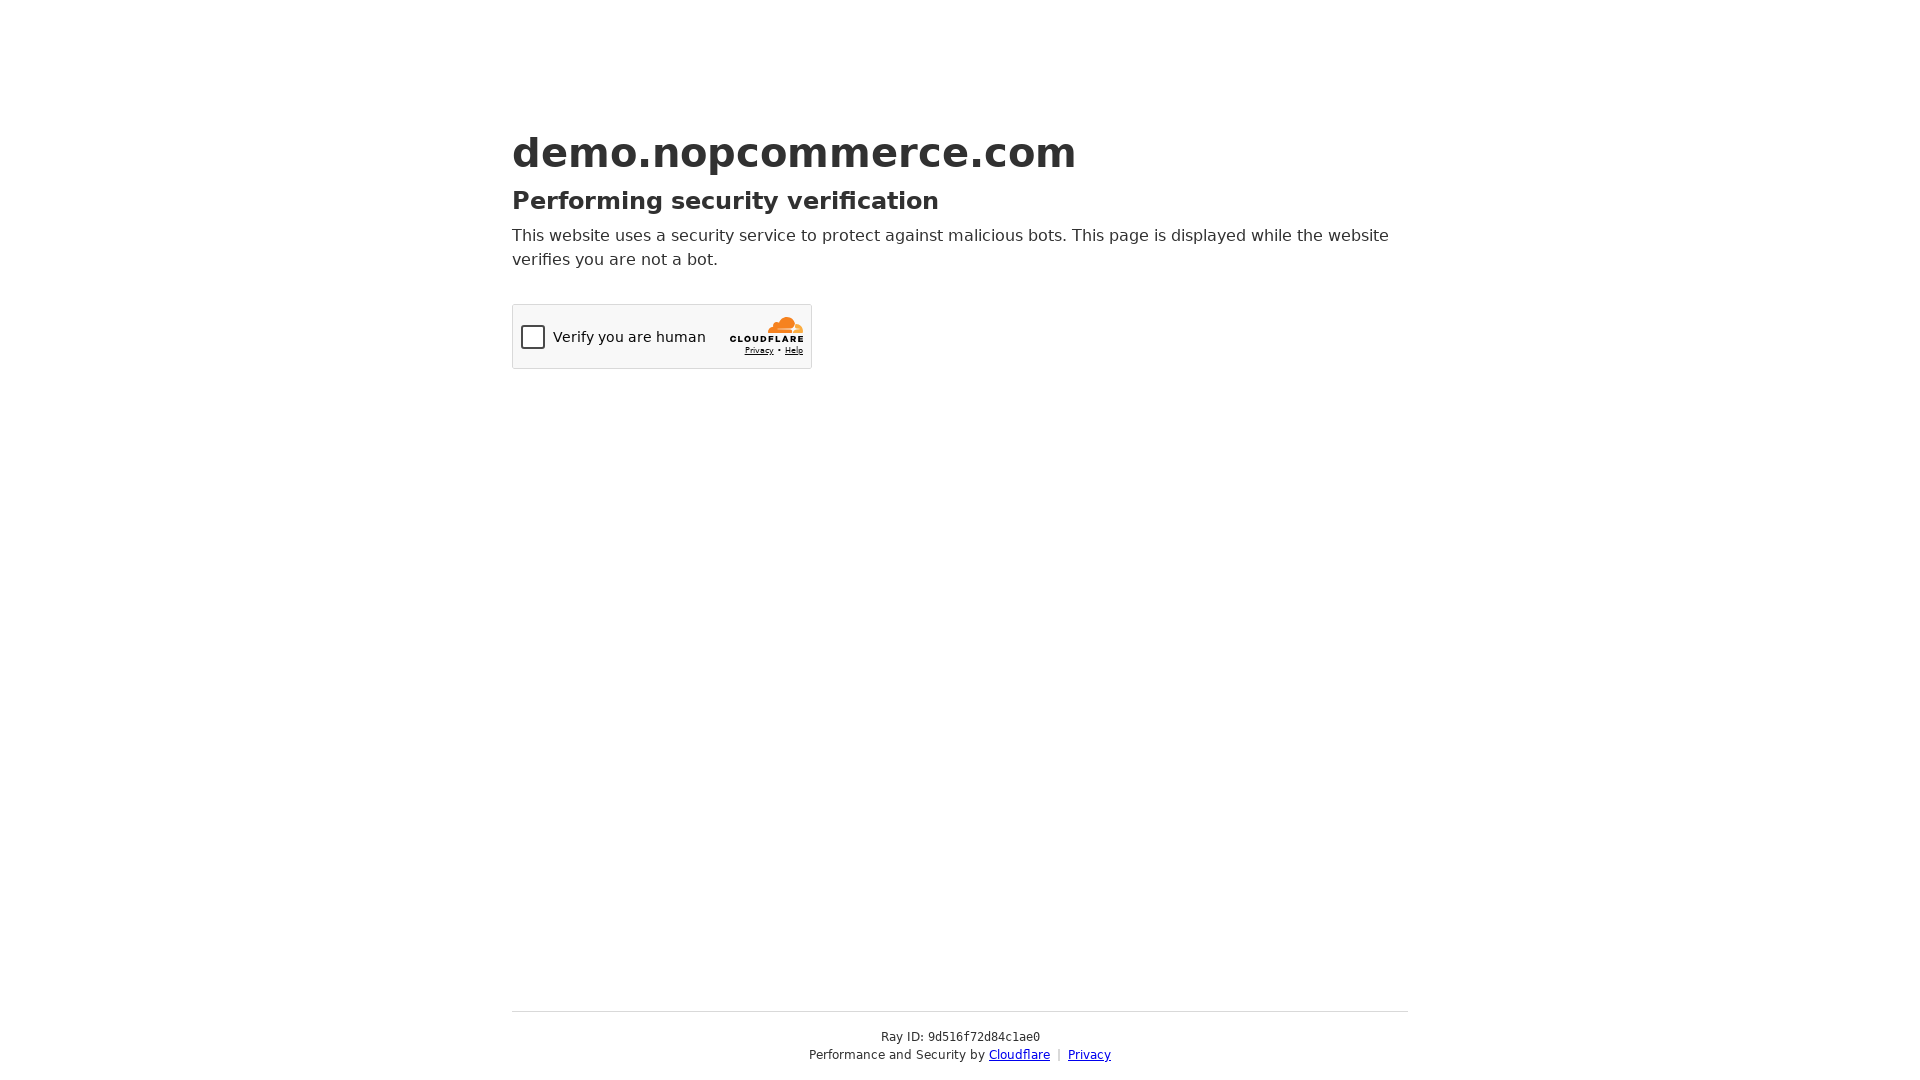

Refreshed the page
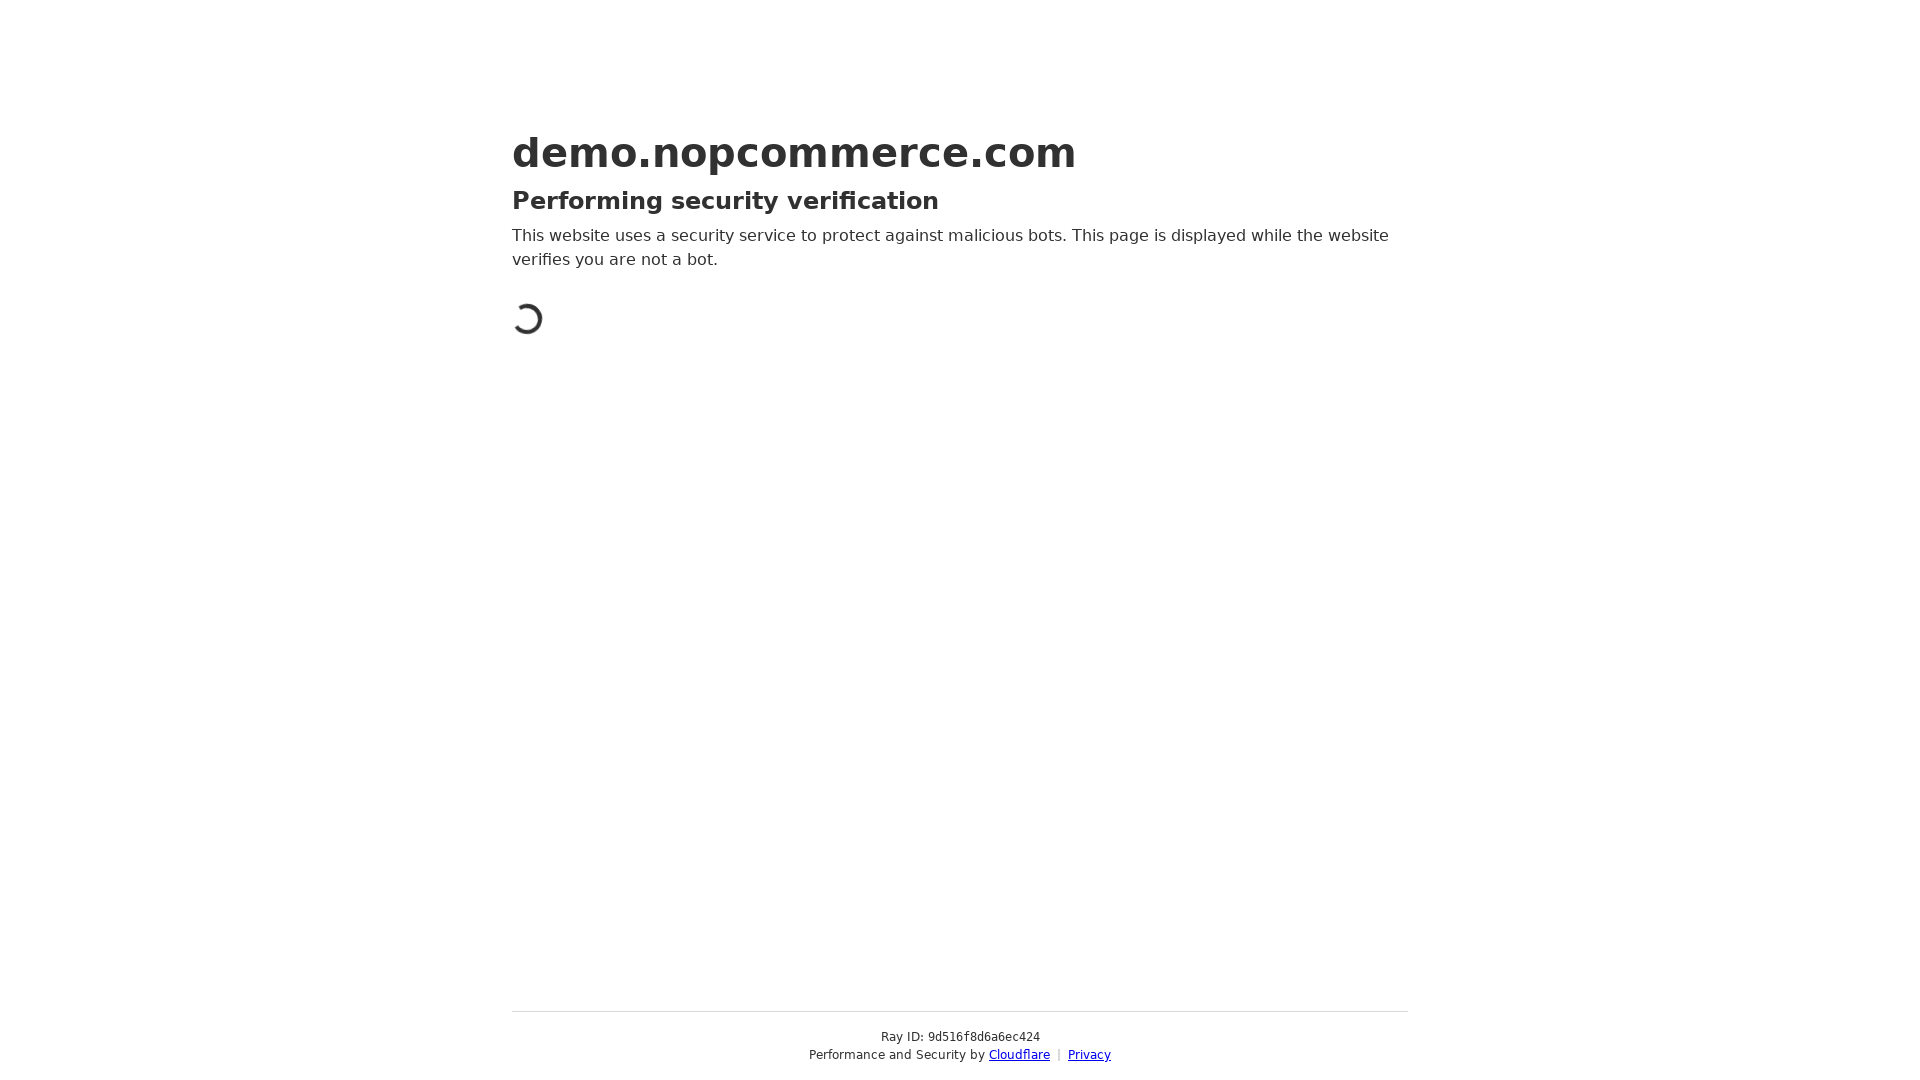

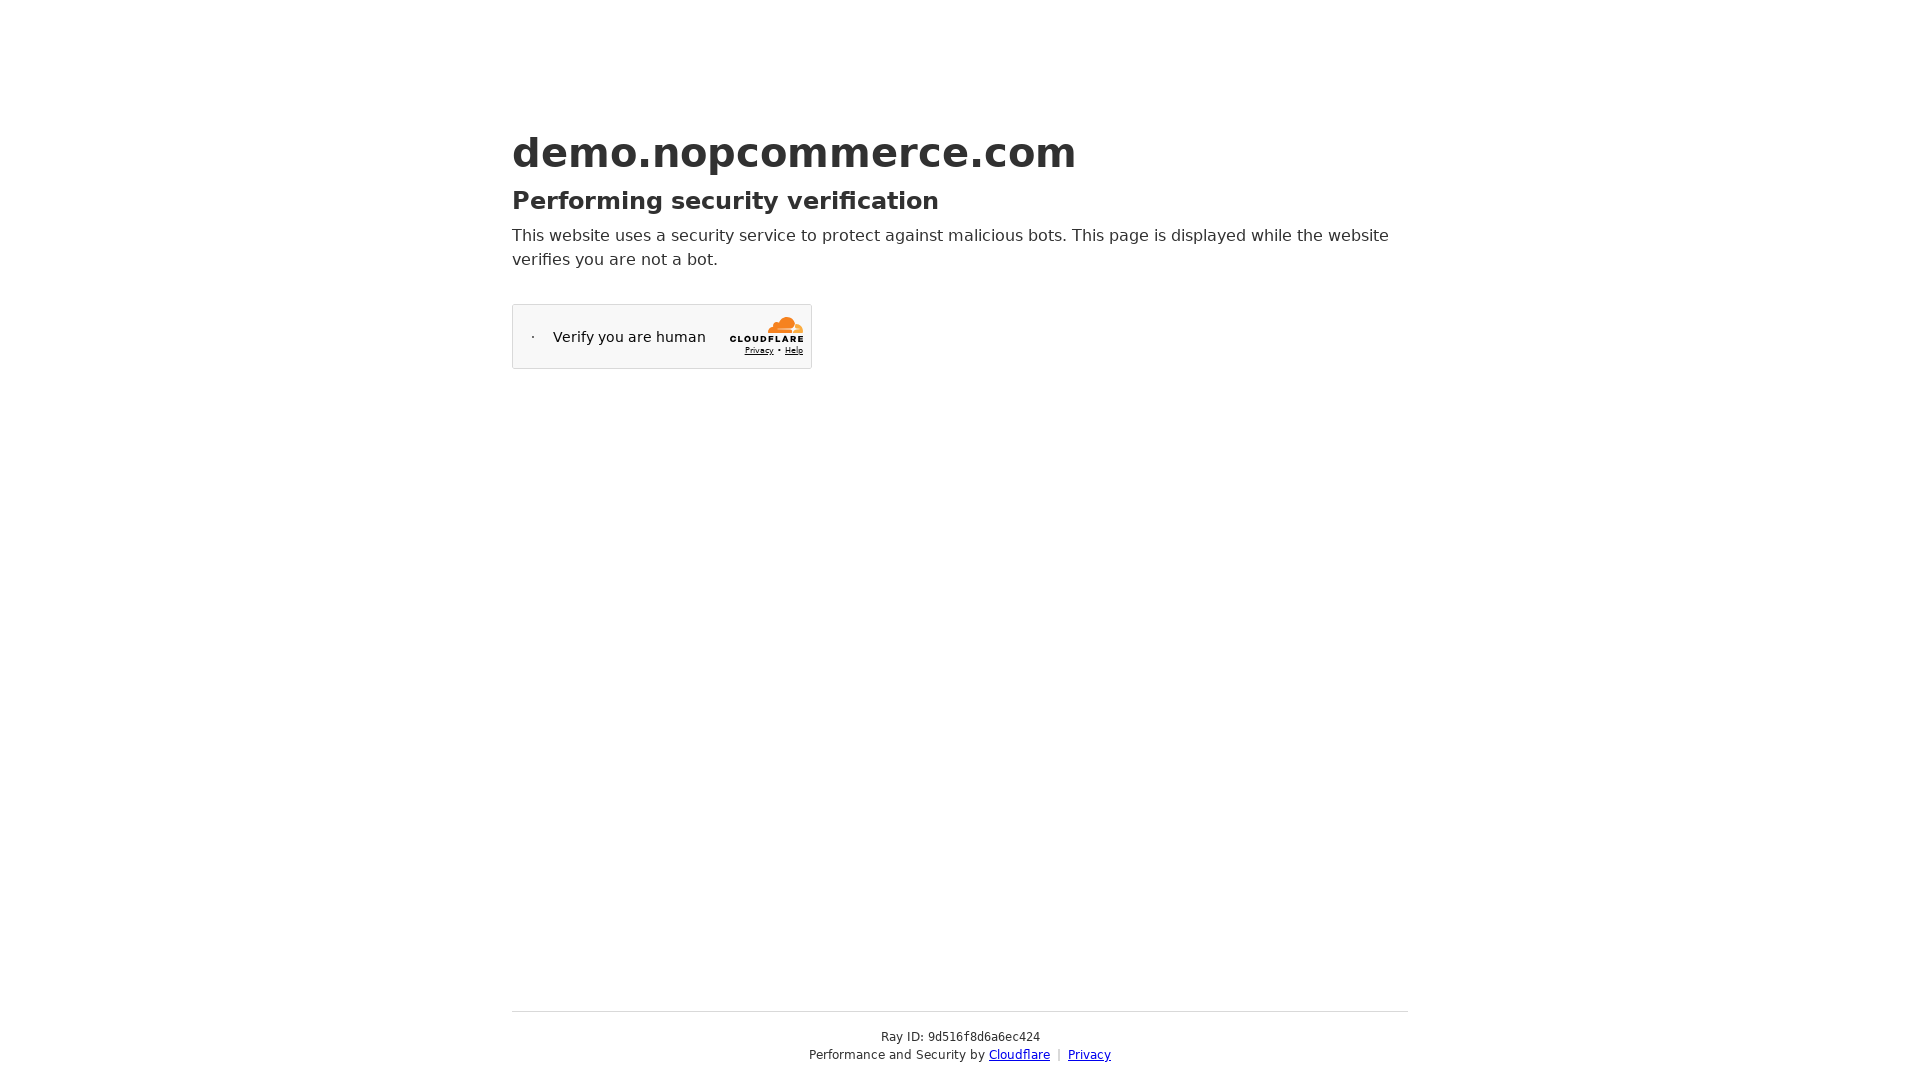